Opens a new tab and a new window sequentially, reads the heading text from each, then closes all windows

Starting URL: https://demoqa.com/browser-windows

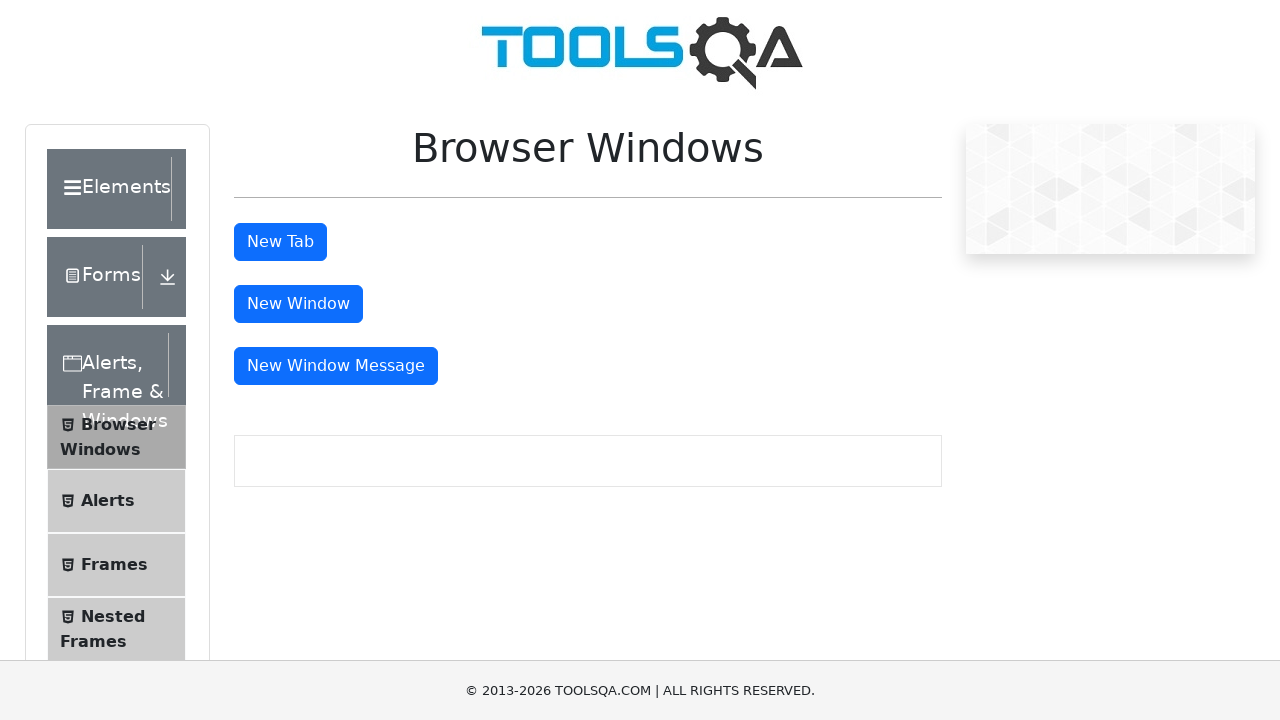

Clicked tab button to open a new tab at (280, 242) on #tabButton
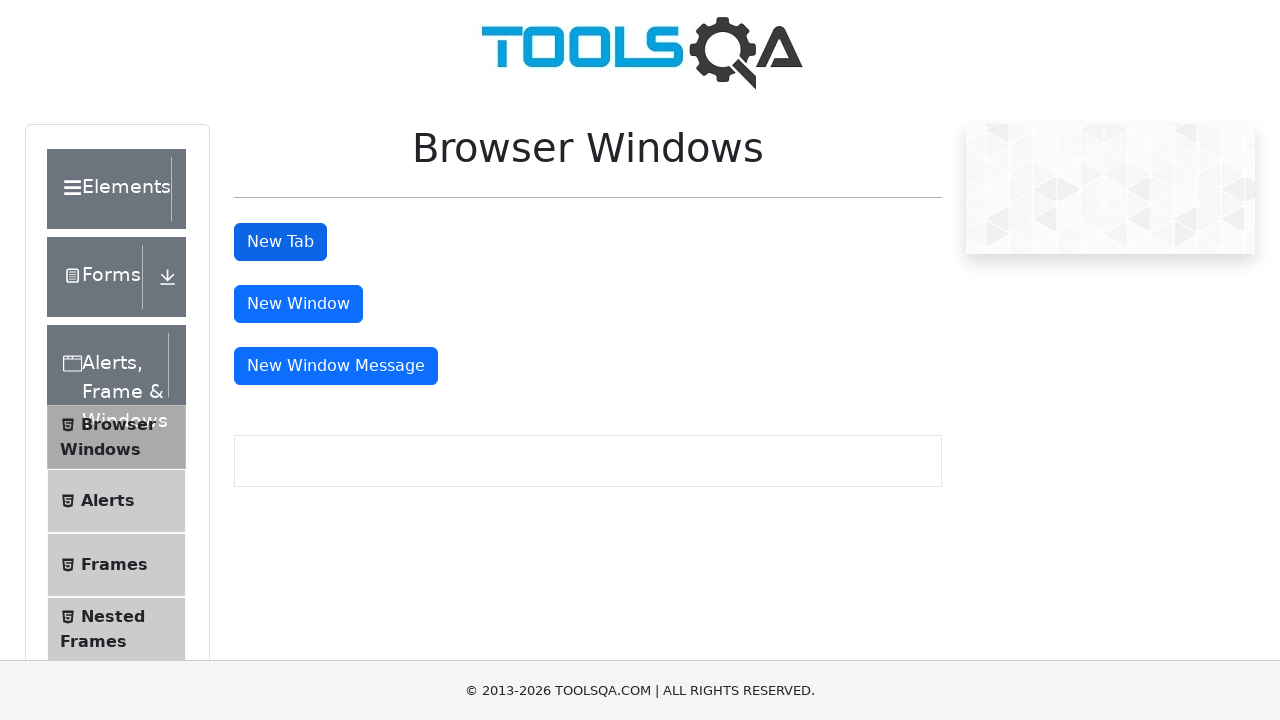

Retrieved all pages from context
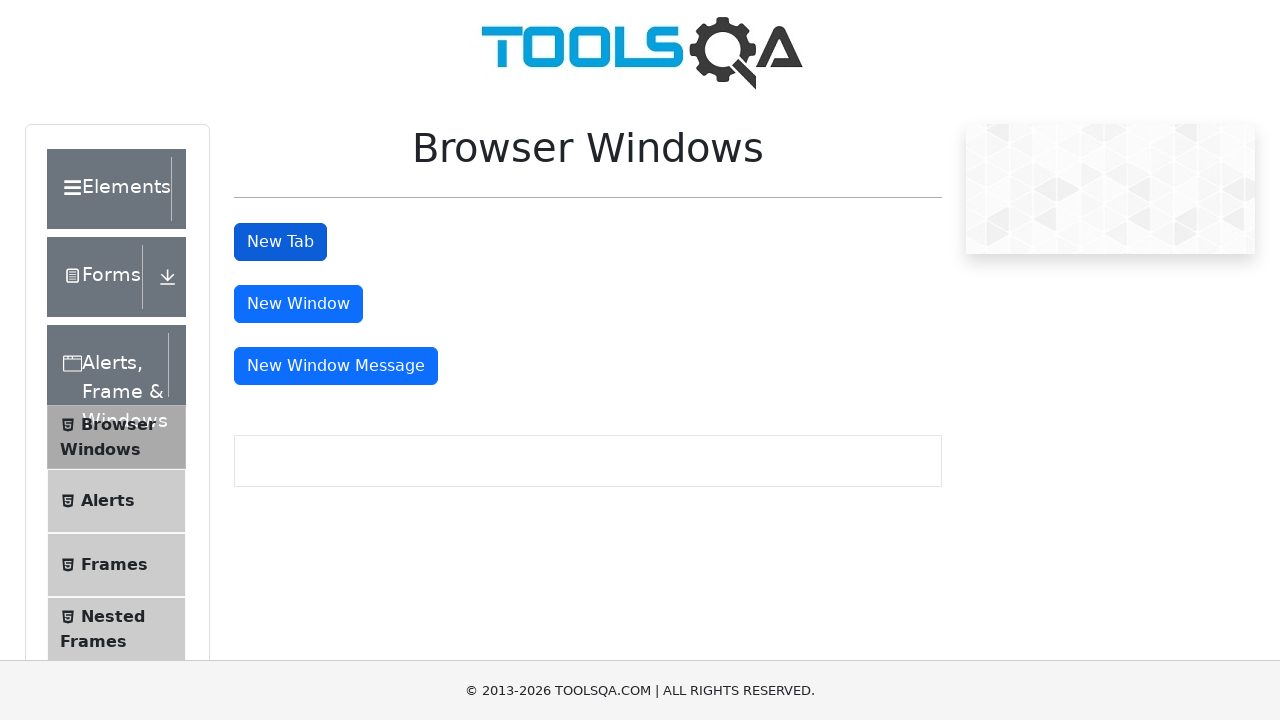

Switched to the newly opened tab
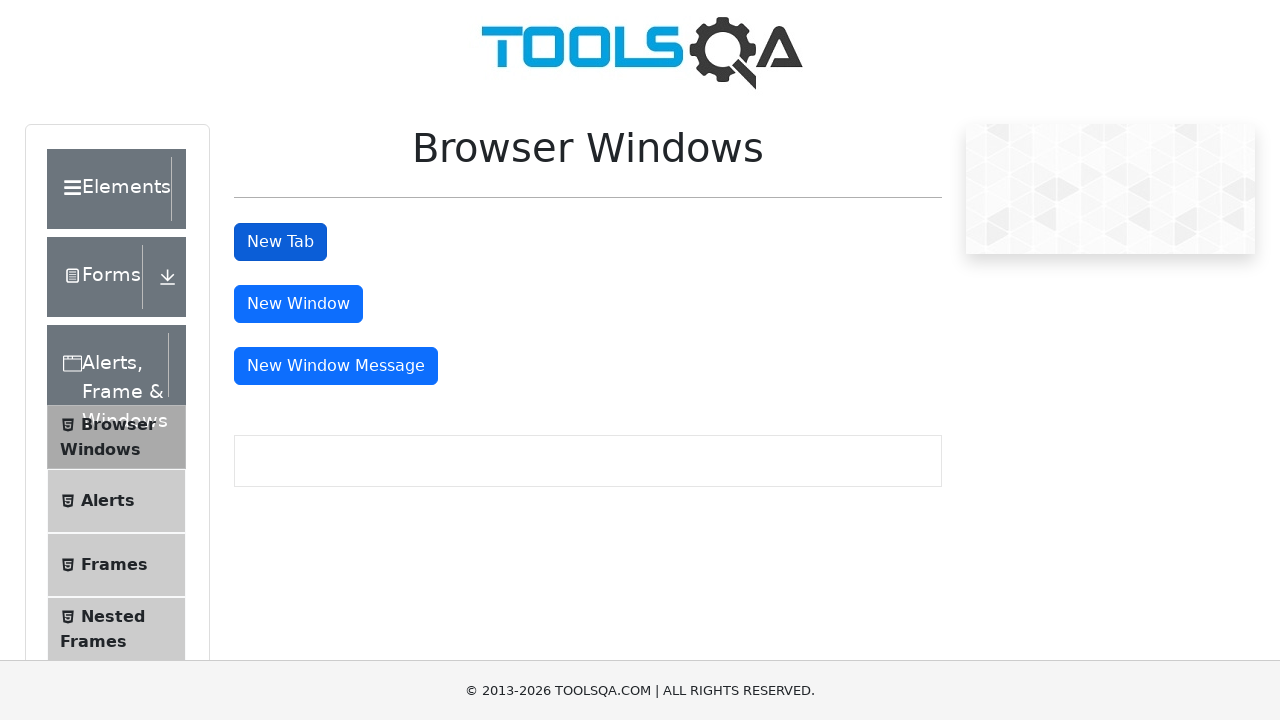

Read heading text from new tab: 'This is a sample page'
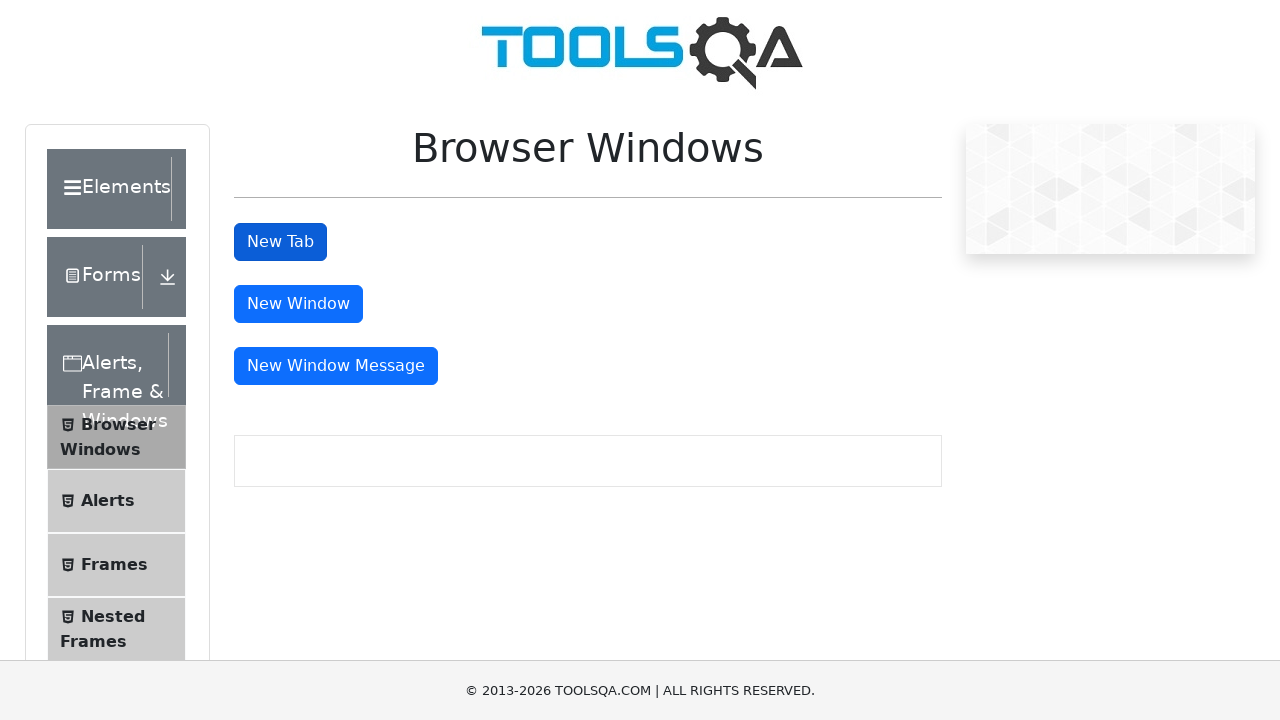

Clicked window button to open a new window at (298, 304) on #windowButton
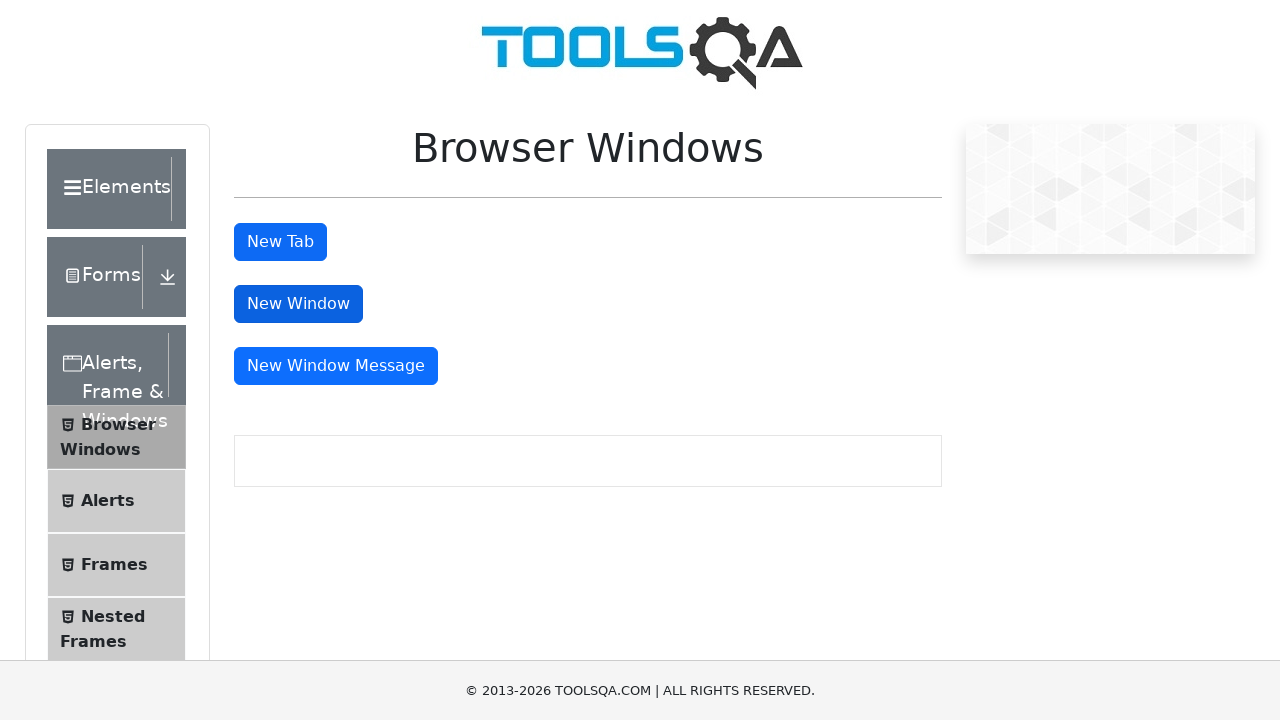

Retrieved all pages from context again
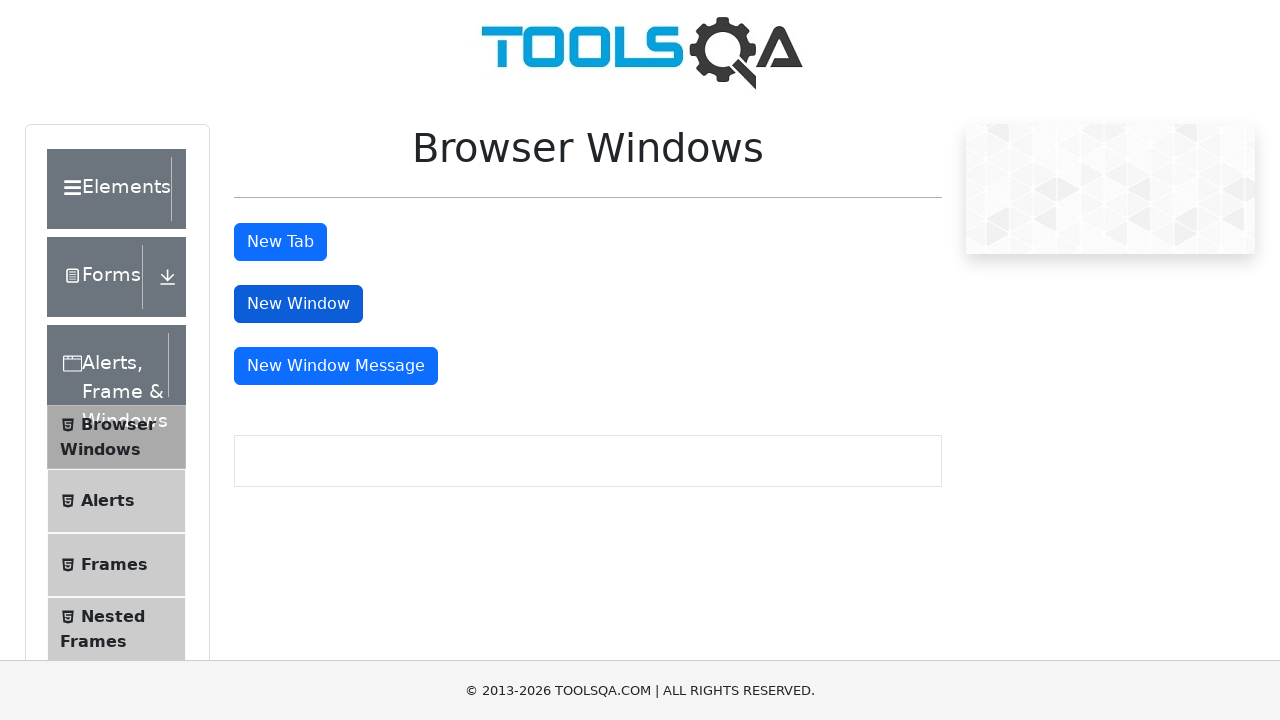

Switched to the newly opened window
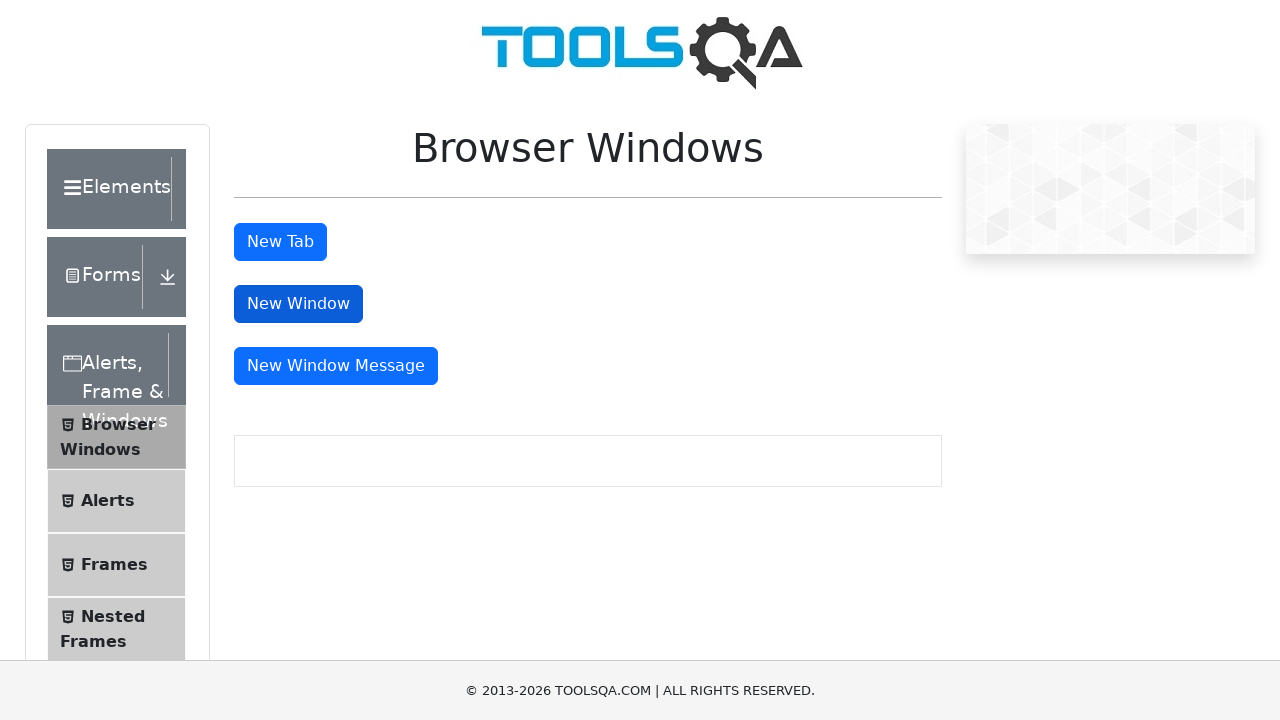

Read heading text from new window: 'This is a sample page'
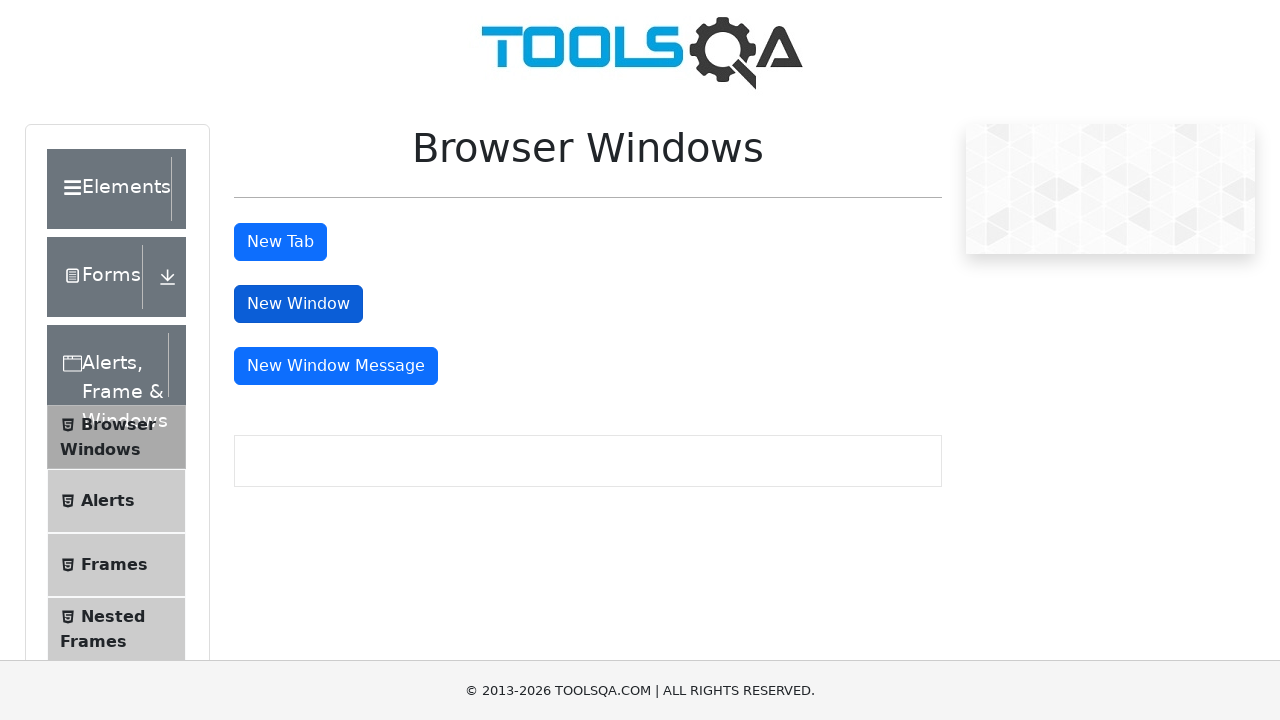

Closed the new window
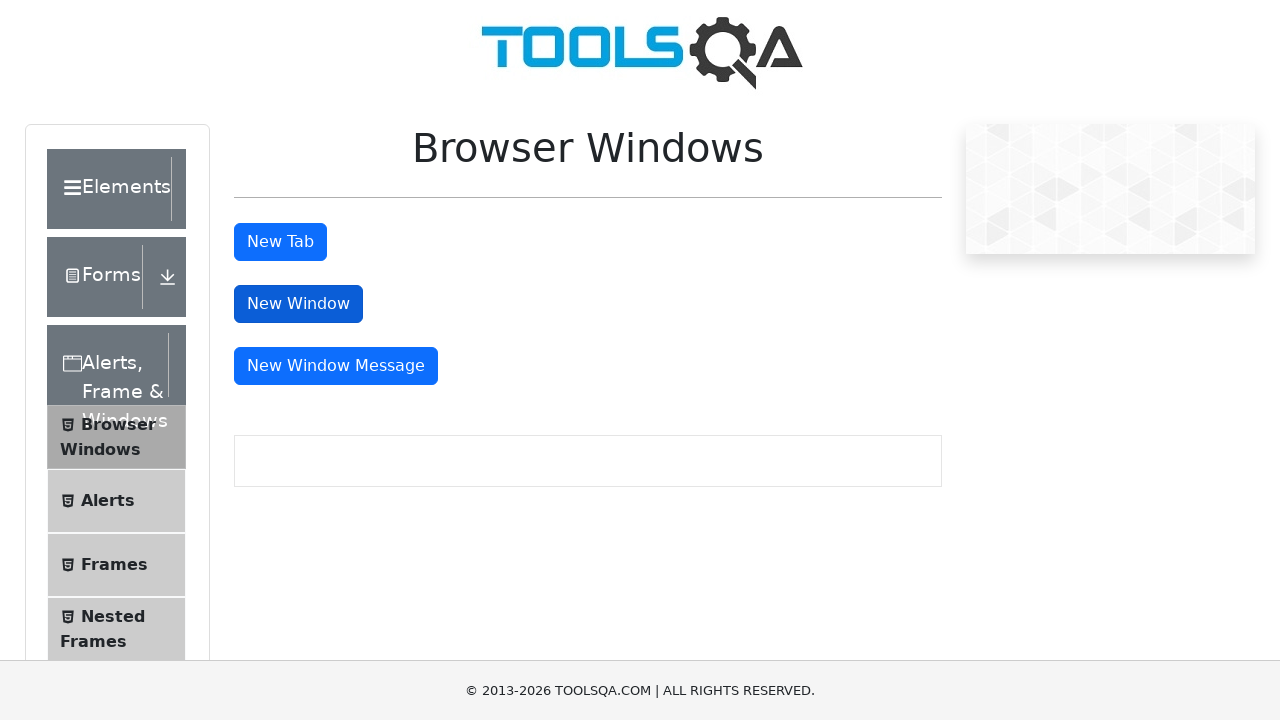

Closed the new tab
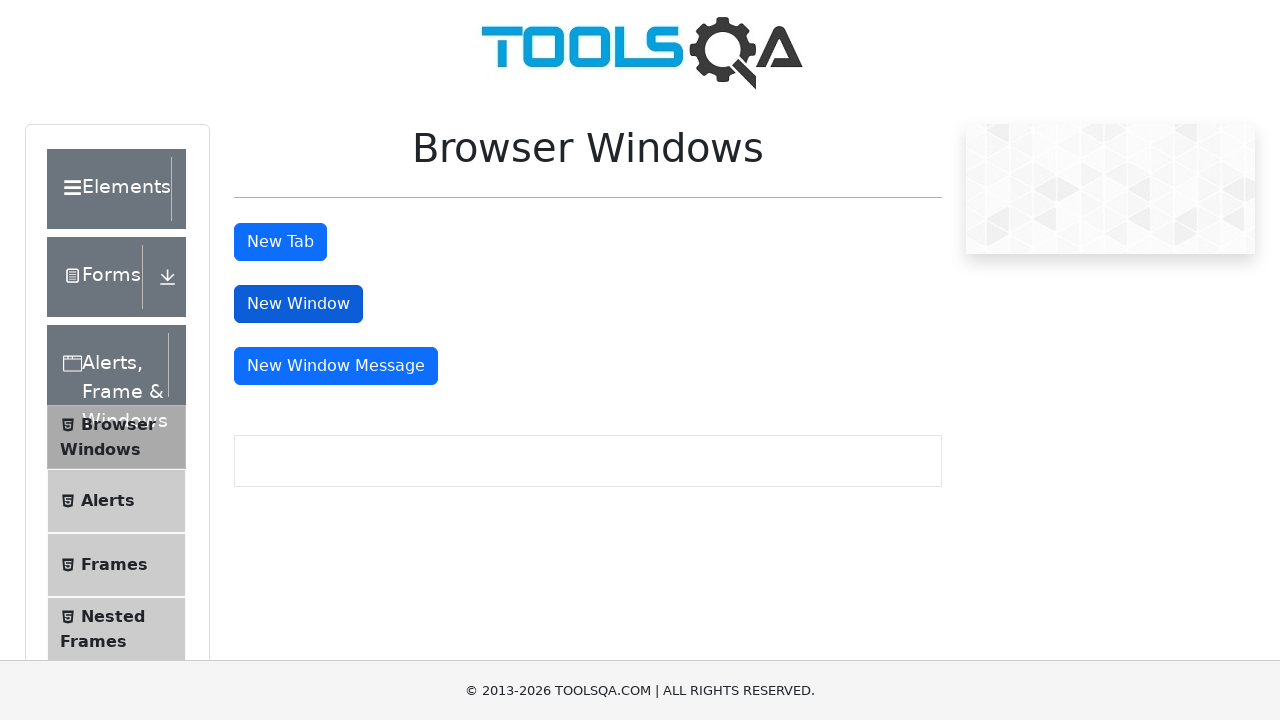

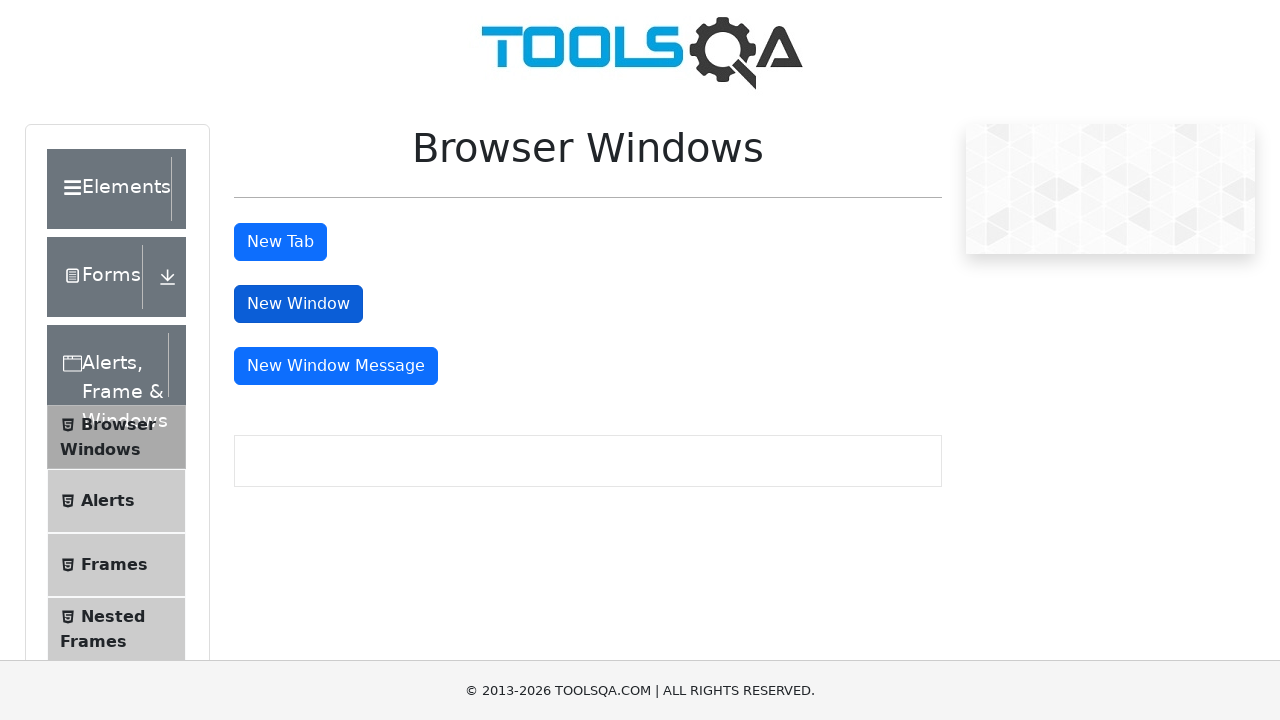